Tests select menu functionality by clicking and selecting random options from multiple dropdown menus including speed, files, number, and salutation

Starting URL: https://seleniumui.moderntester.pl/selectmenu.php

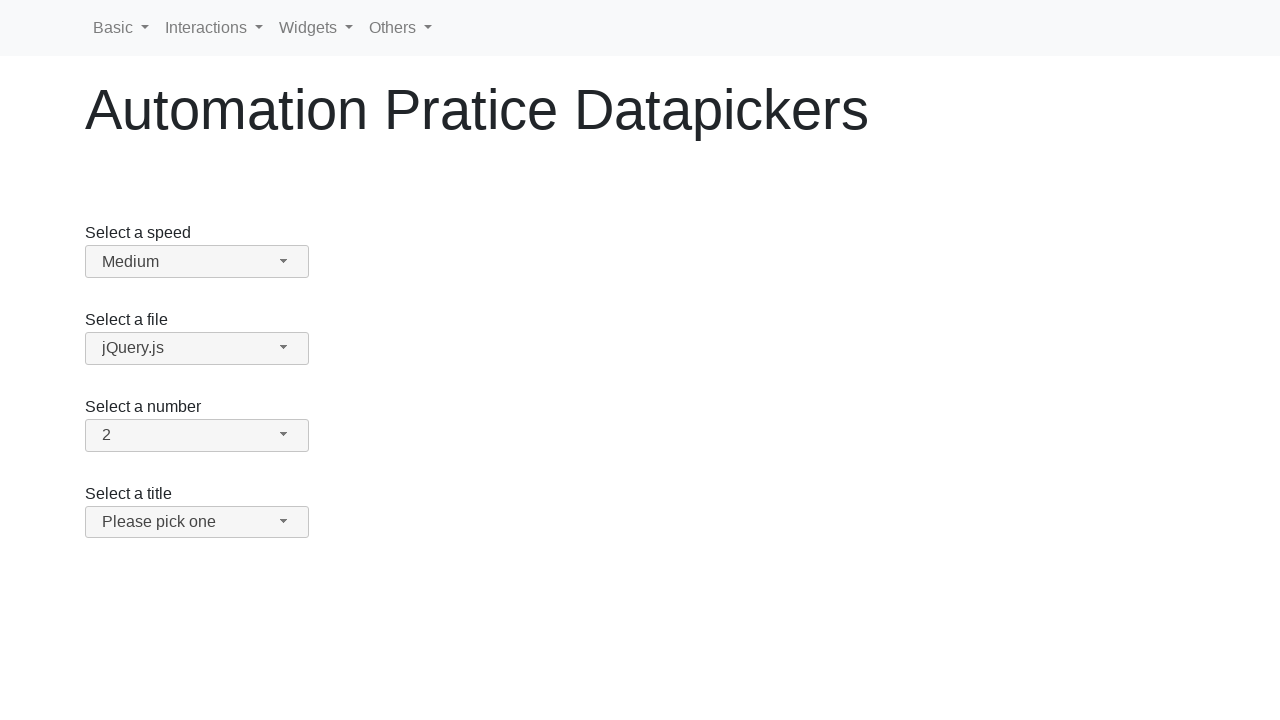

Clicked speed dropdown button at (197, 262) on #speed-button
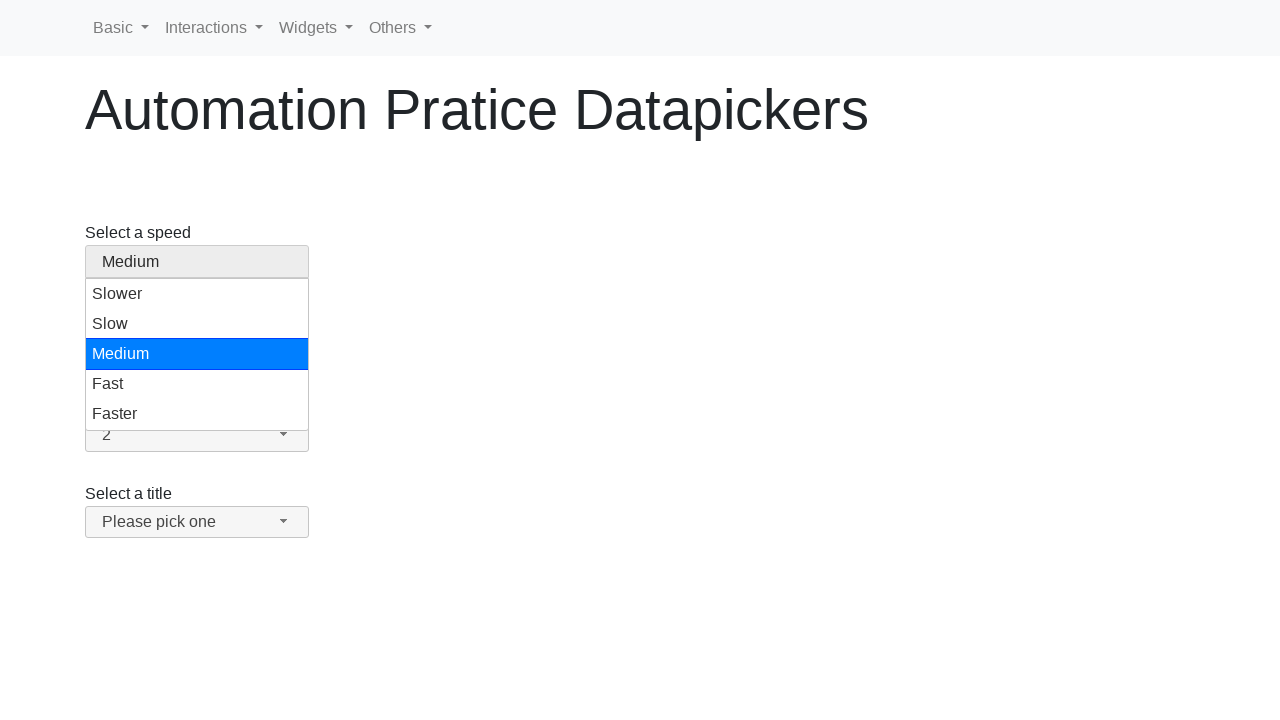

Retrieved all speed menu options
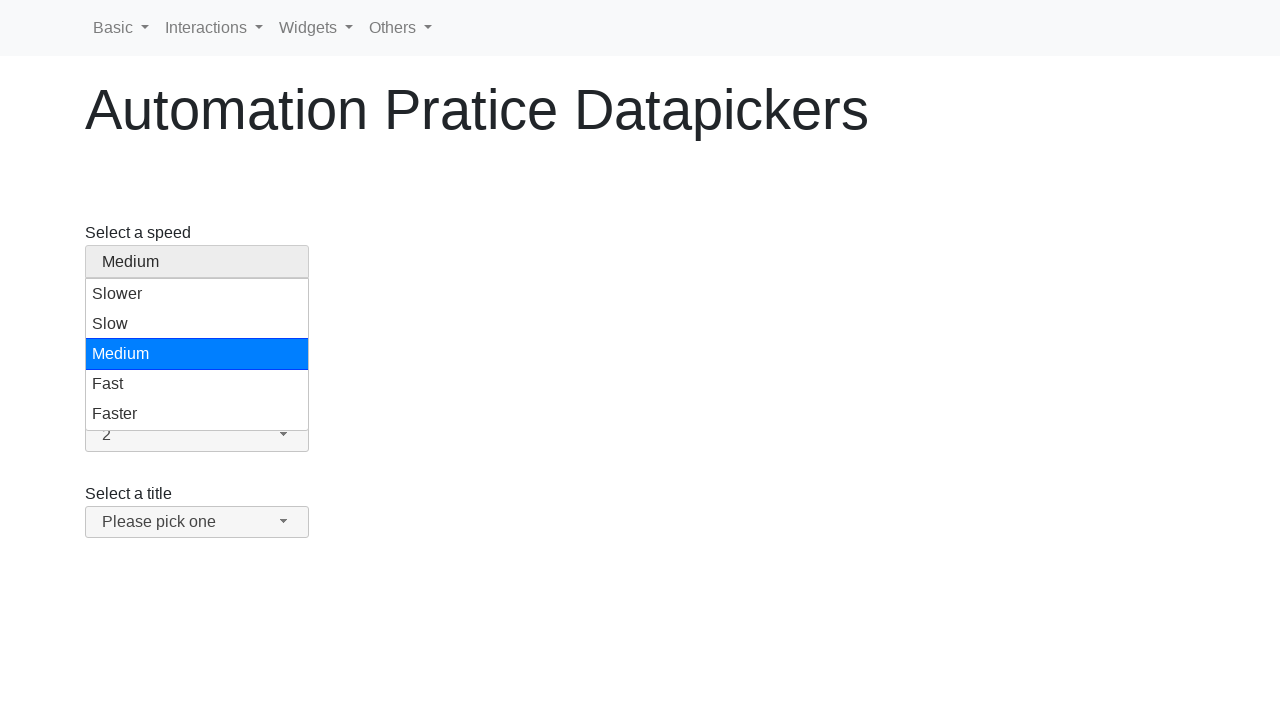

Selected random option from speed dropdown at (197, 414) on #speed-menu li >> nth=4
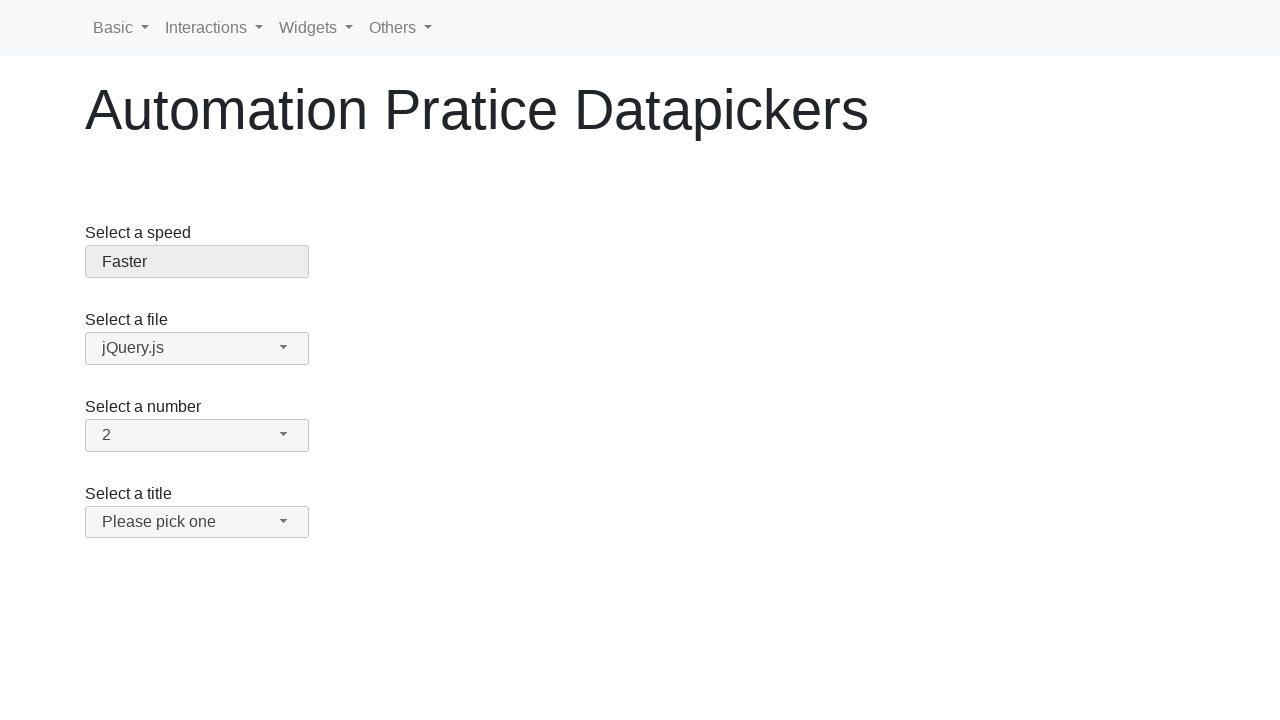

Clicked files dropdown button at (197, 348) on #files-button
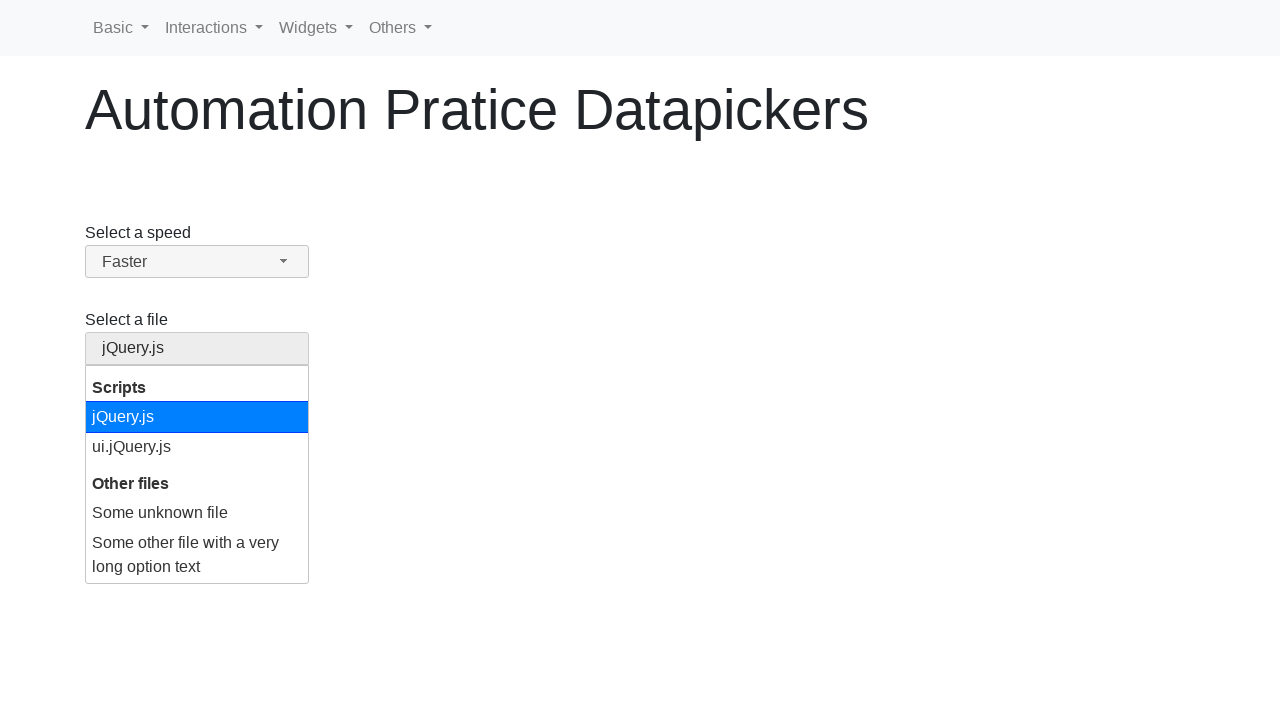

Retrieved all files menu options
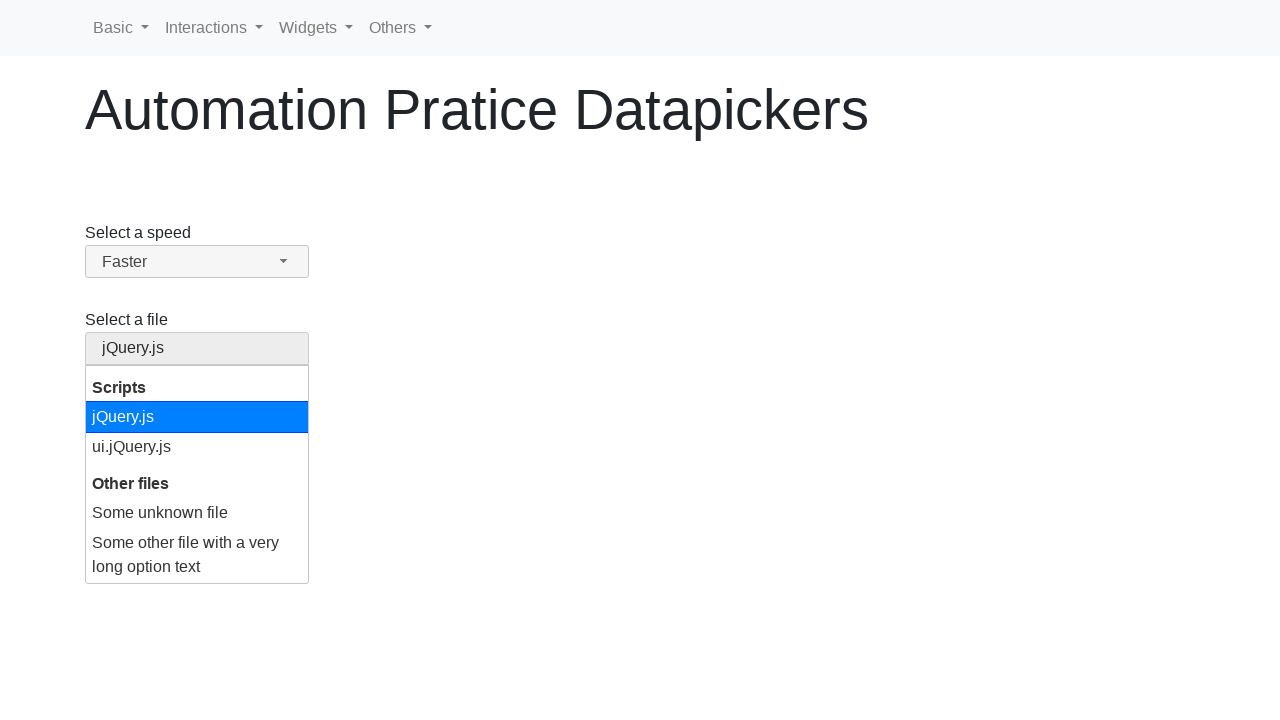

Selected random option from files dropdown at (197, 417) on #files-menu li.ui-menu-item >> nth=0
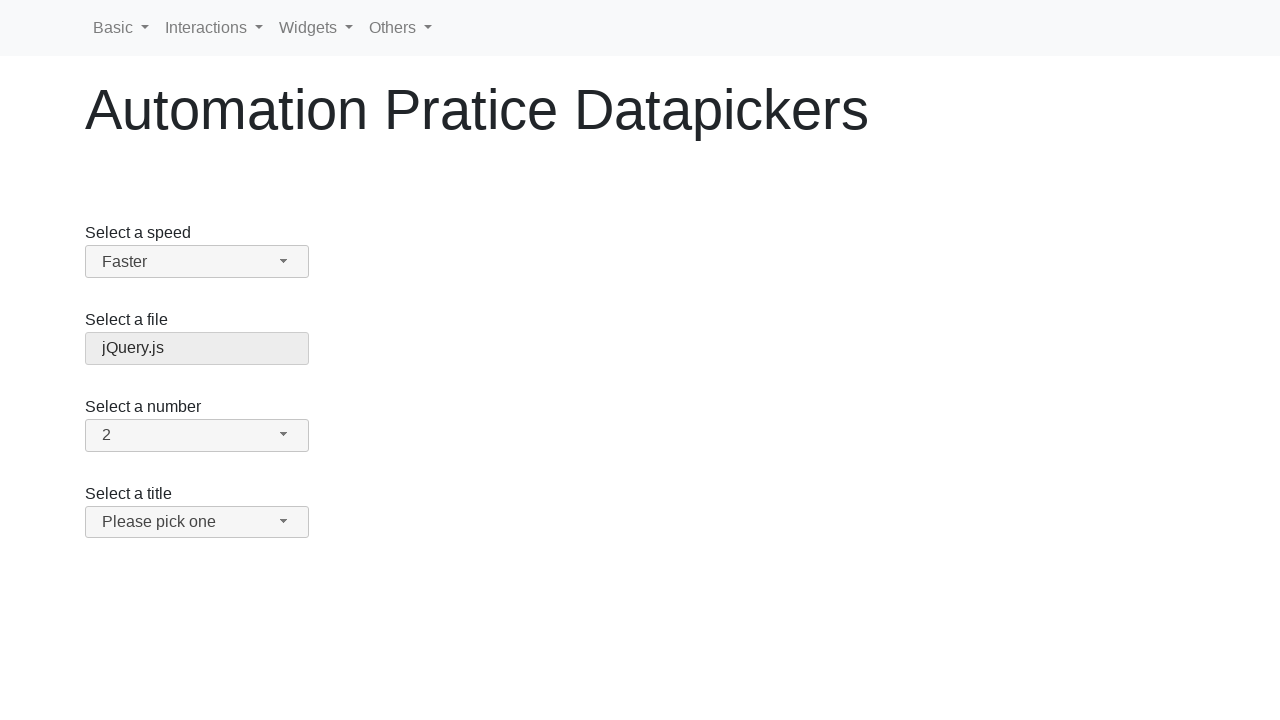

Clicked number dropdown button at (197, 435) on #number-button
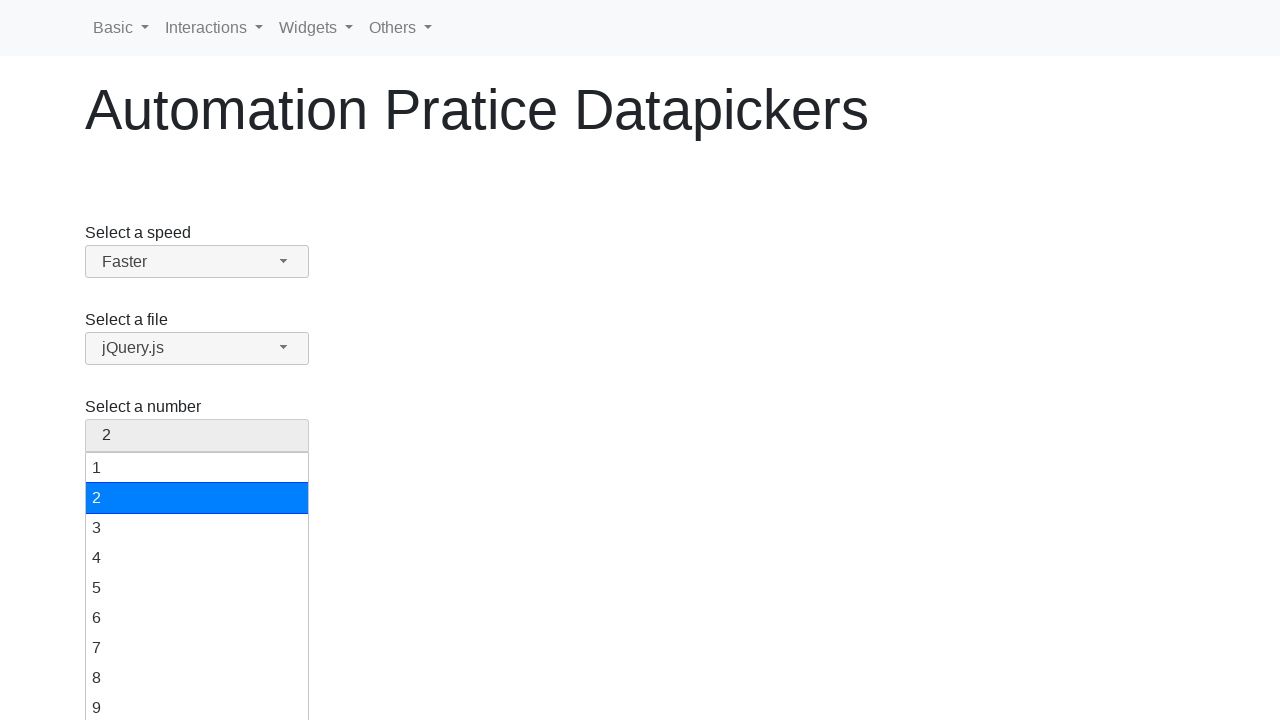

Retrieved all number menu options
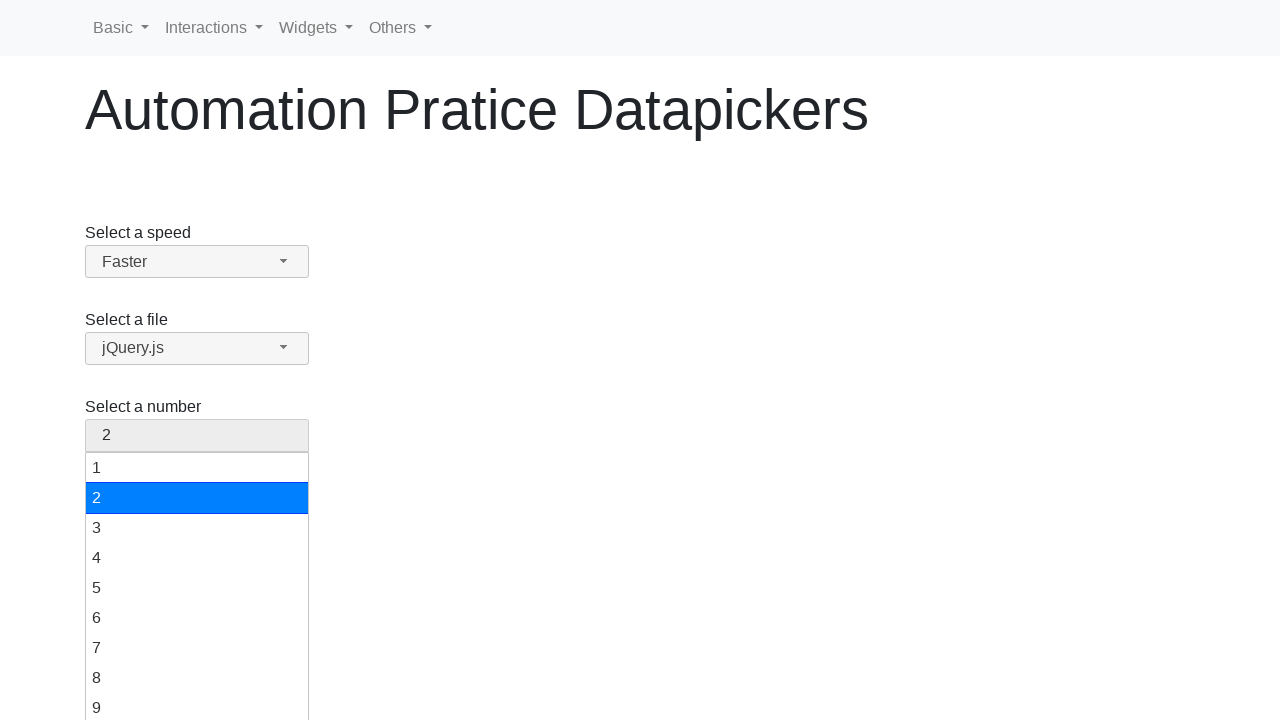

Selected random option from number dropdown at (197, 703) on #number-menu li >> nth=18
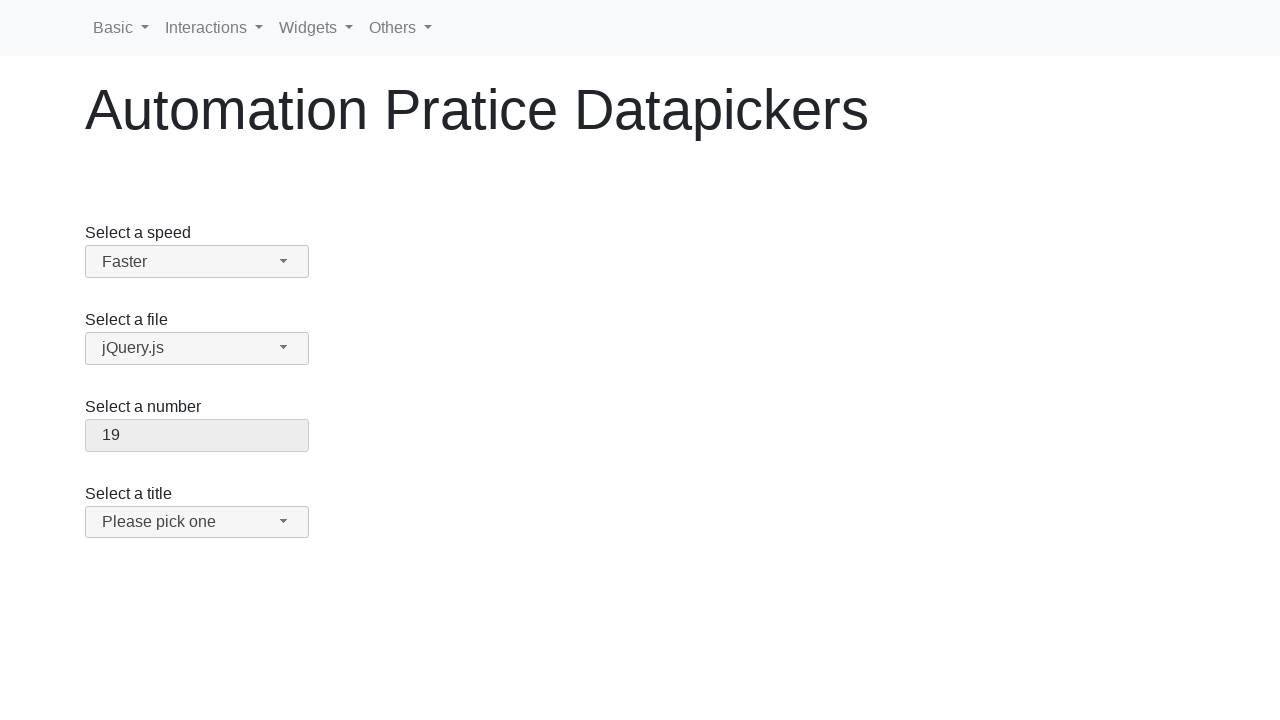

Clicked salutation dropdown button at (197, 522) on #salutation-button
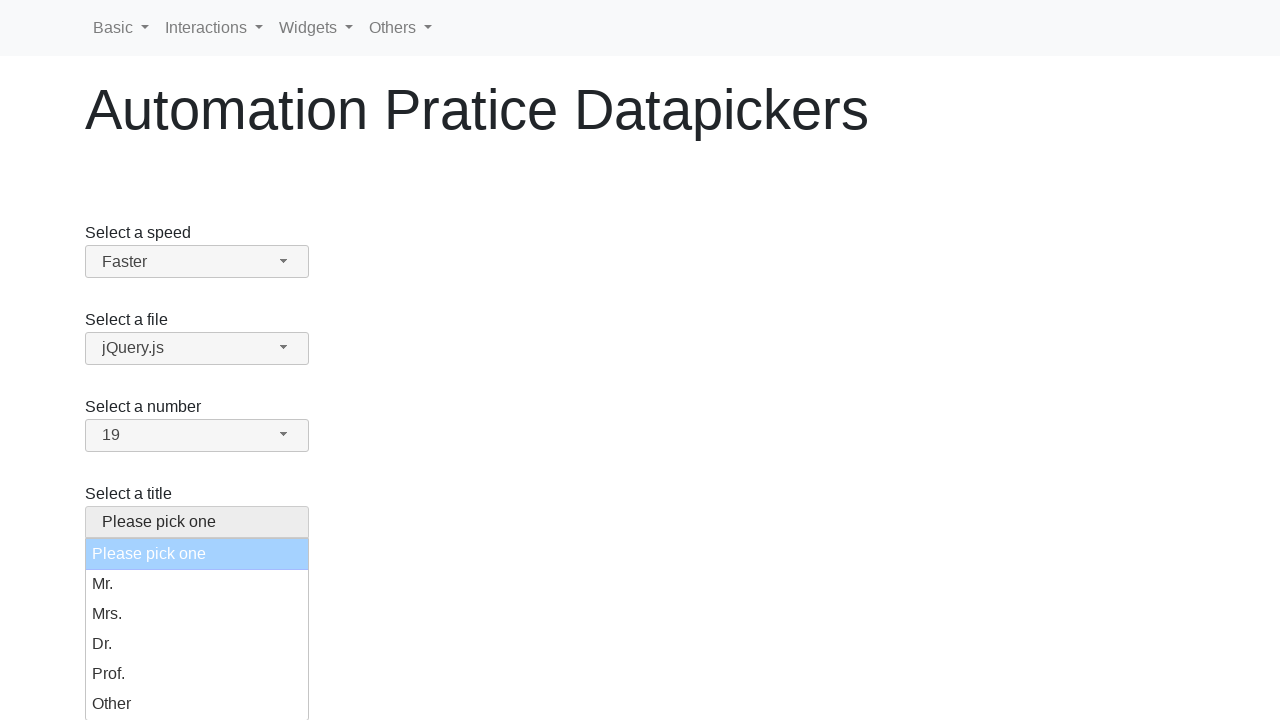

Retrieved all enabled salutation menu options
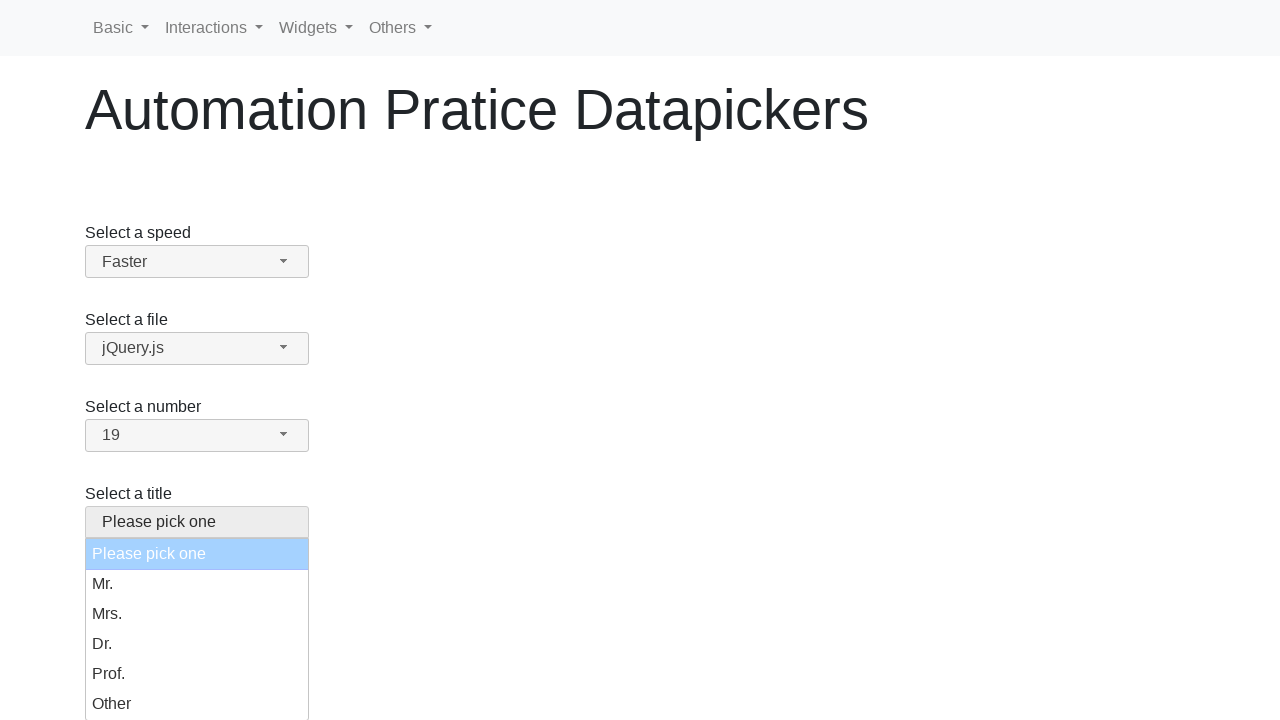

Selected random option from salutation dropdown at (197, 704) on #salutation-menu li:not([aria-disabled]) >> nth=4
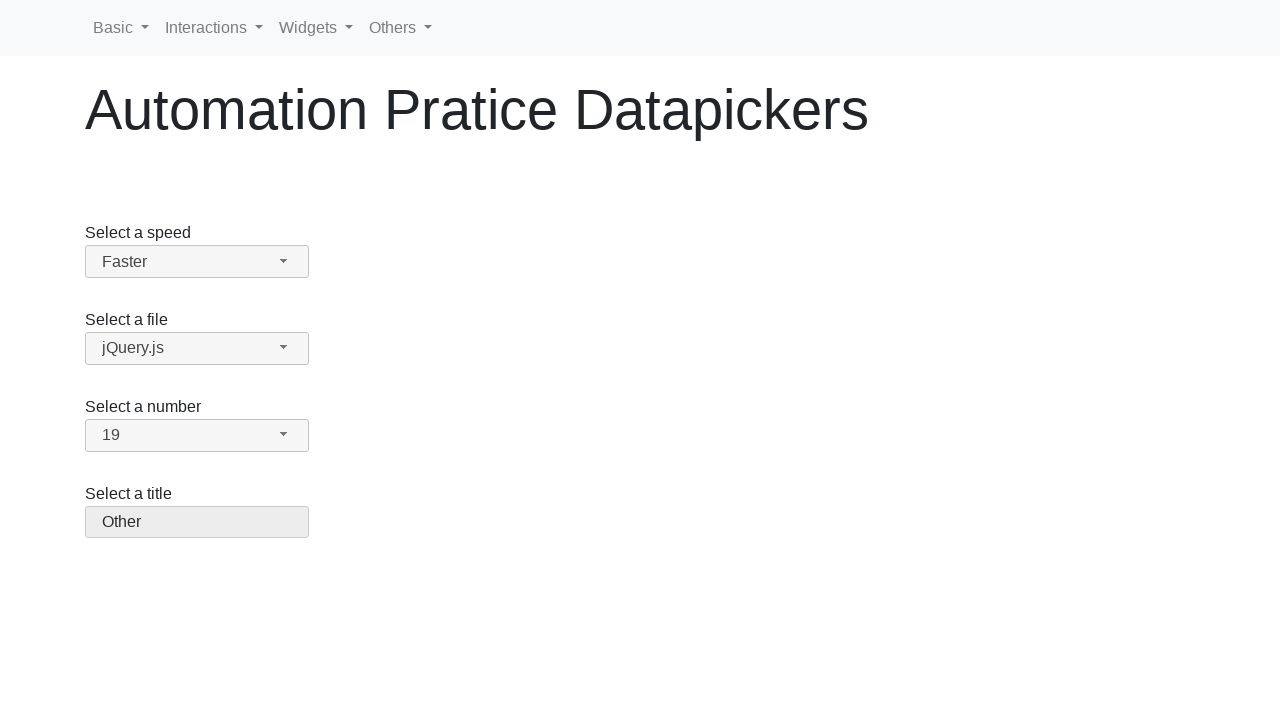

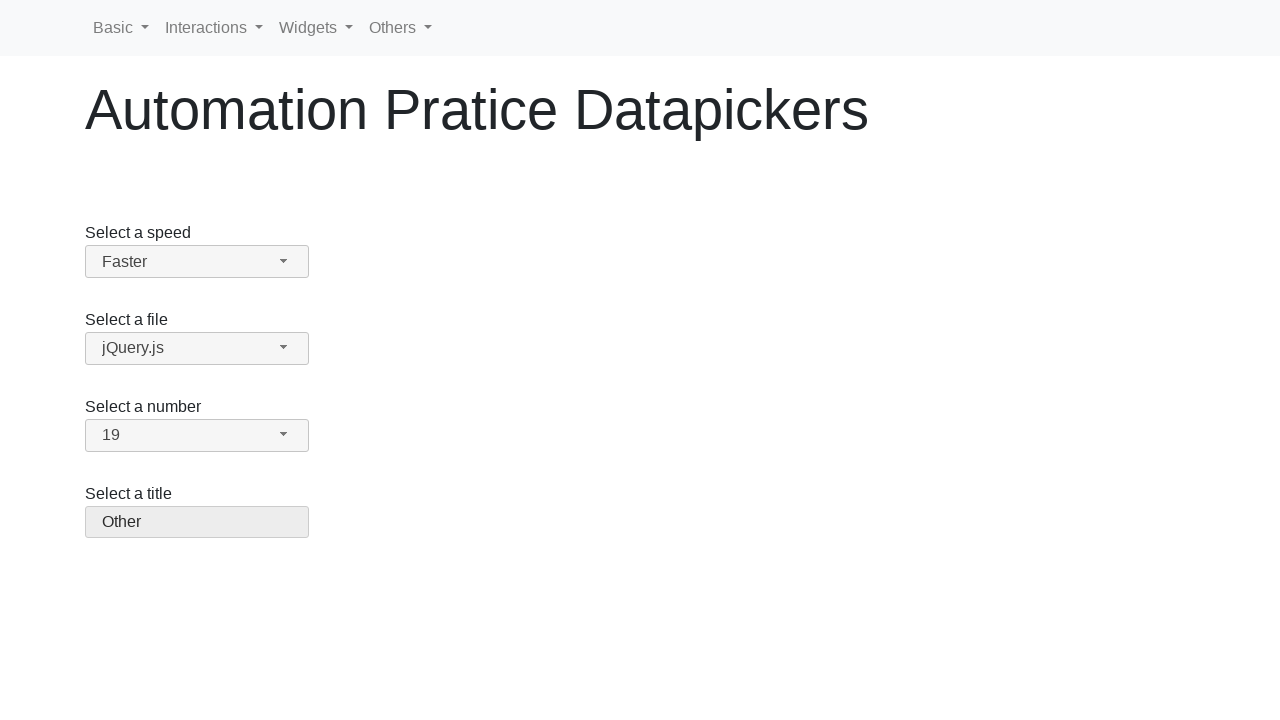